Opens the Flipkart e-commerce website and verifies it loads successfully

Starting URL: https://www.flipkart.com/

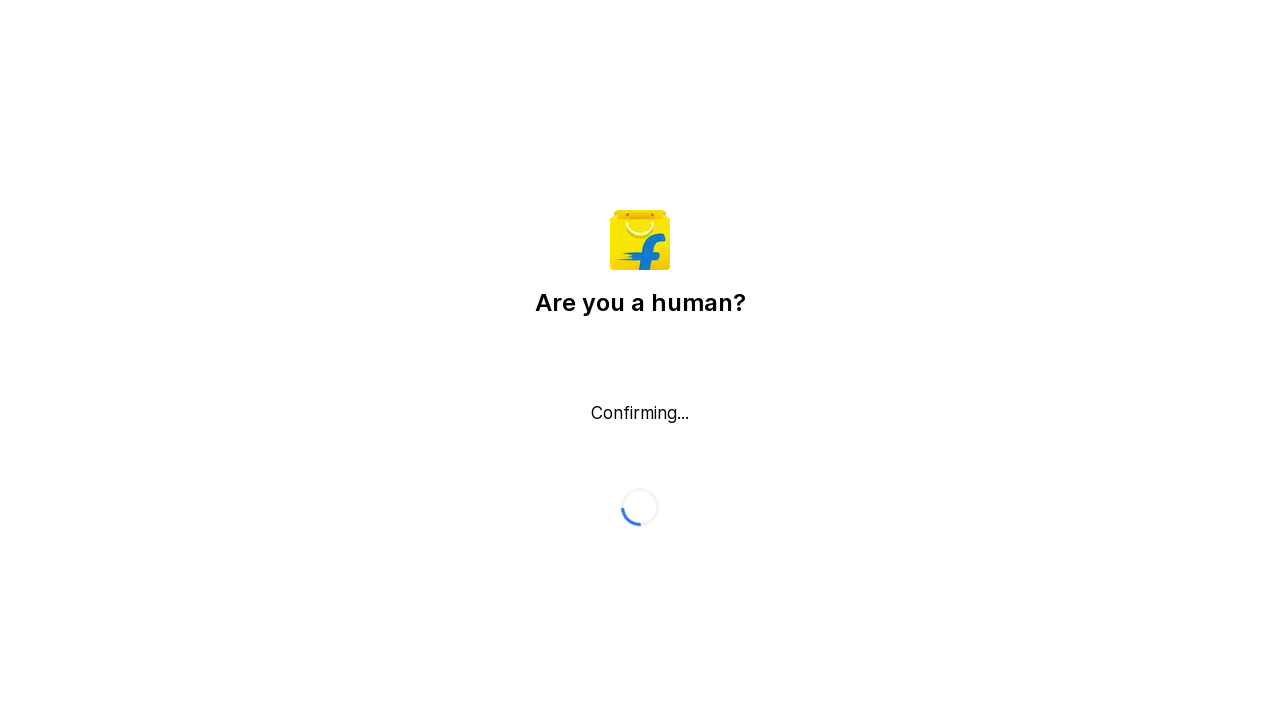

Waited for page to reach domcontentloaded state
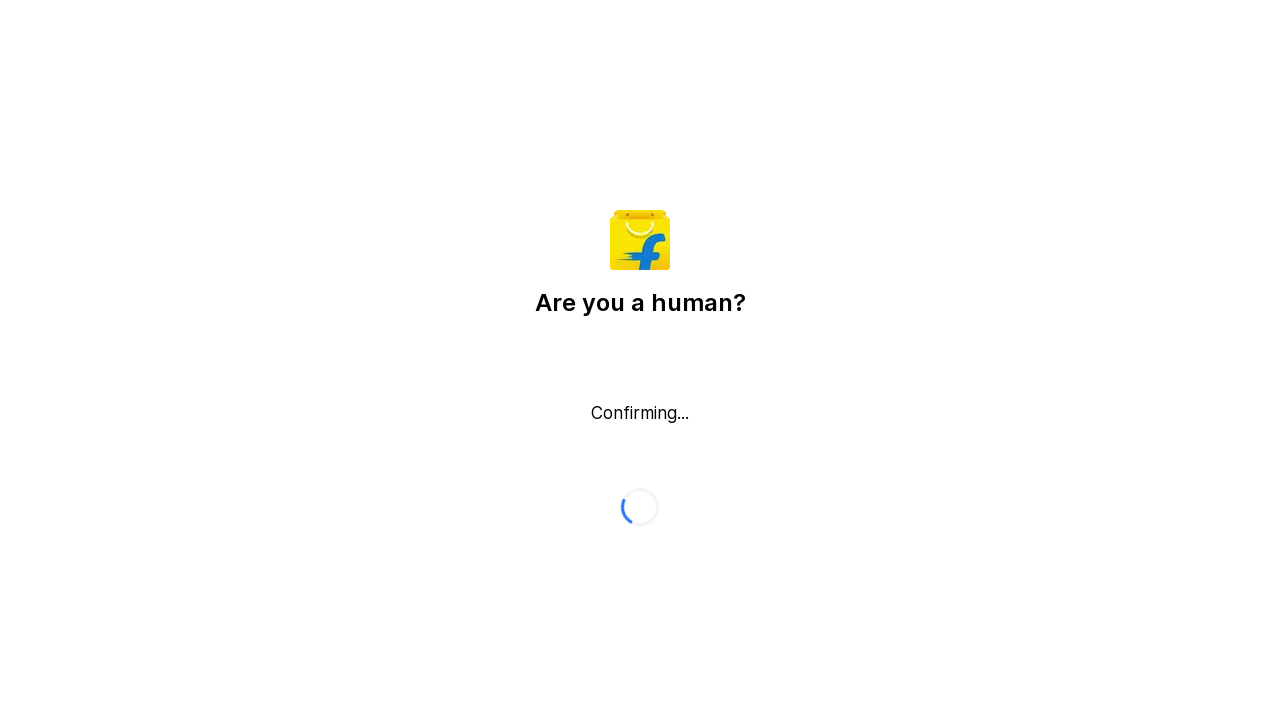

Verified body element is visible - Flipkart page loaded successfully
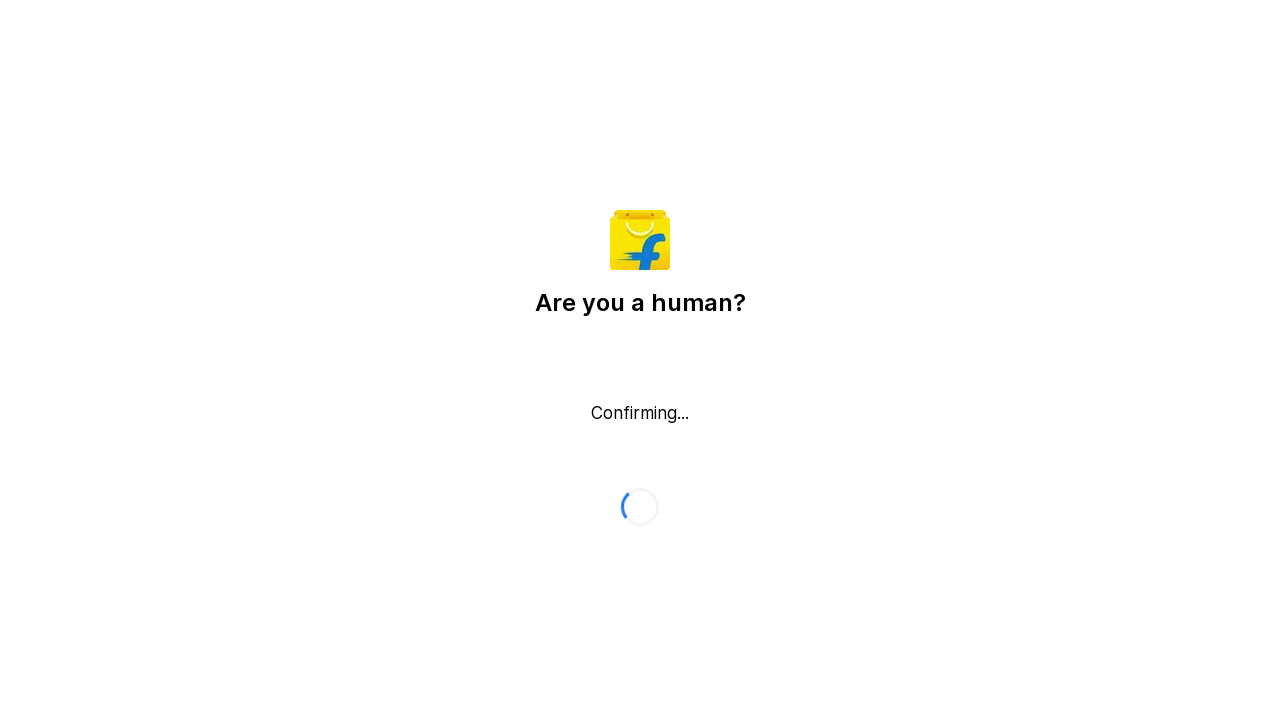

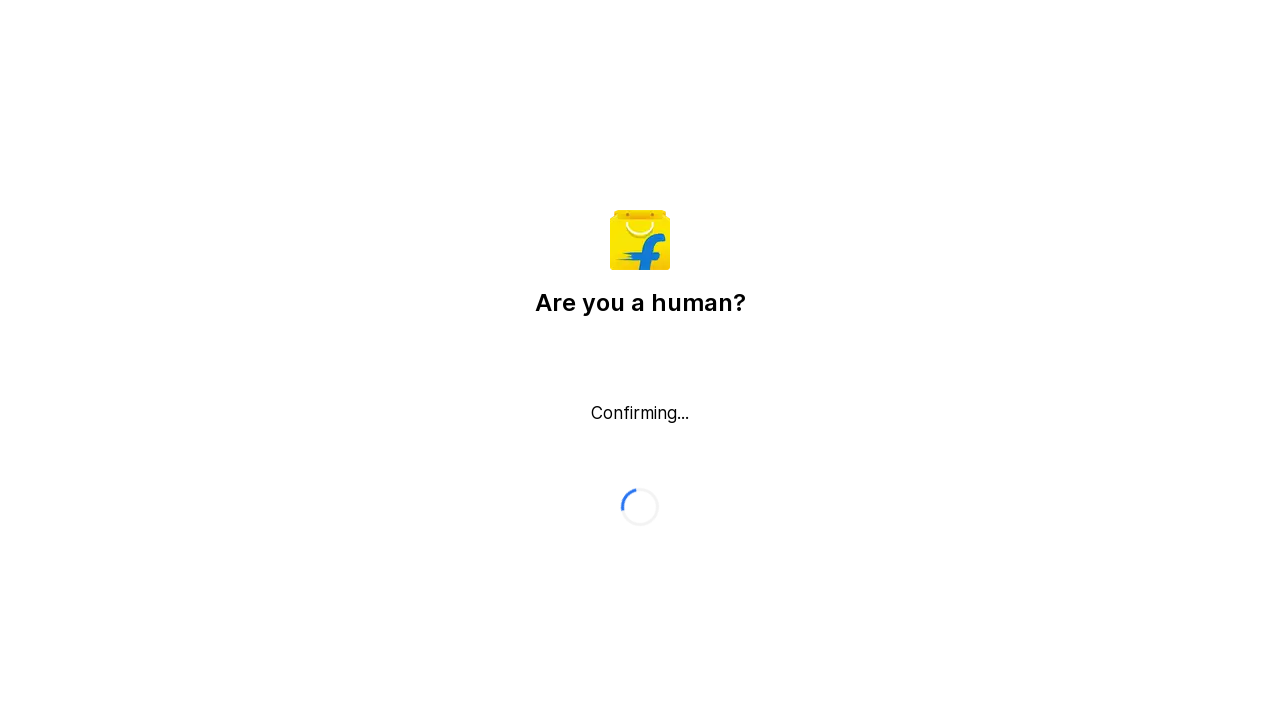